Navigates to the IGN "Remonter le temps" historical aerial imagery comparison tool and waits for the map viewport to load, then navigates through different historical layer views (Today, 2000-2005, 1965-1980, 1950-1965).

Starting URL: https://remonterletemps.ign.fr/comparer/?lon=5.720000&lat=45.158333&z=17&layer1=10&layer2=19&mode=dub1

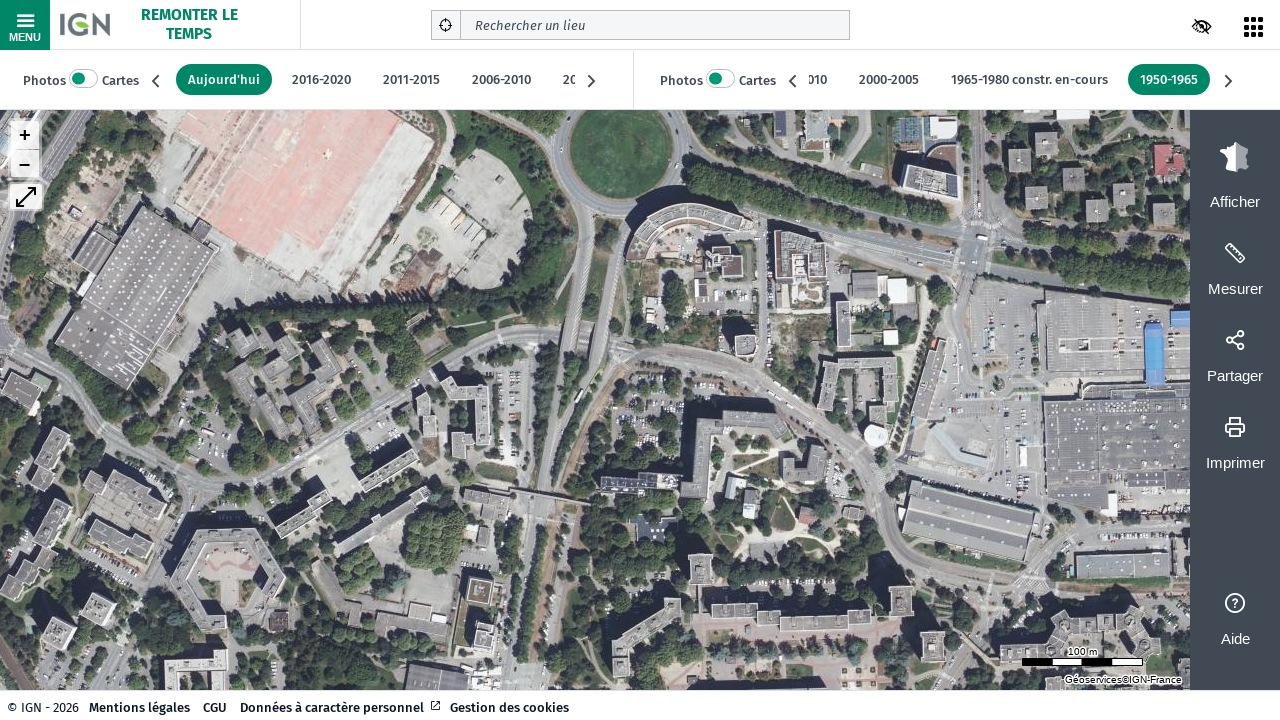

Map viewport loaded and became visible
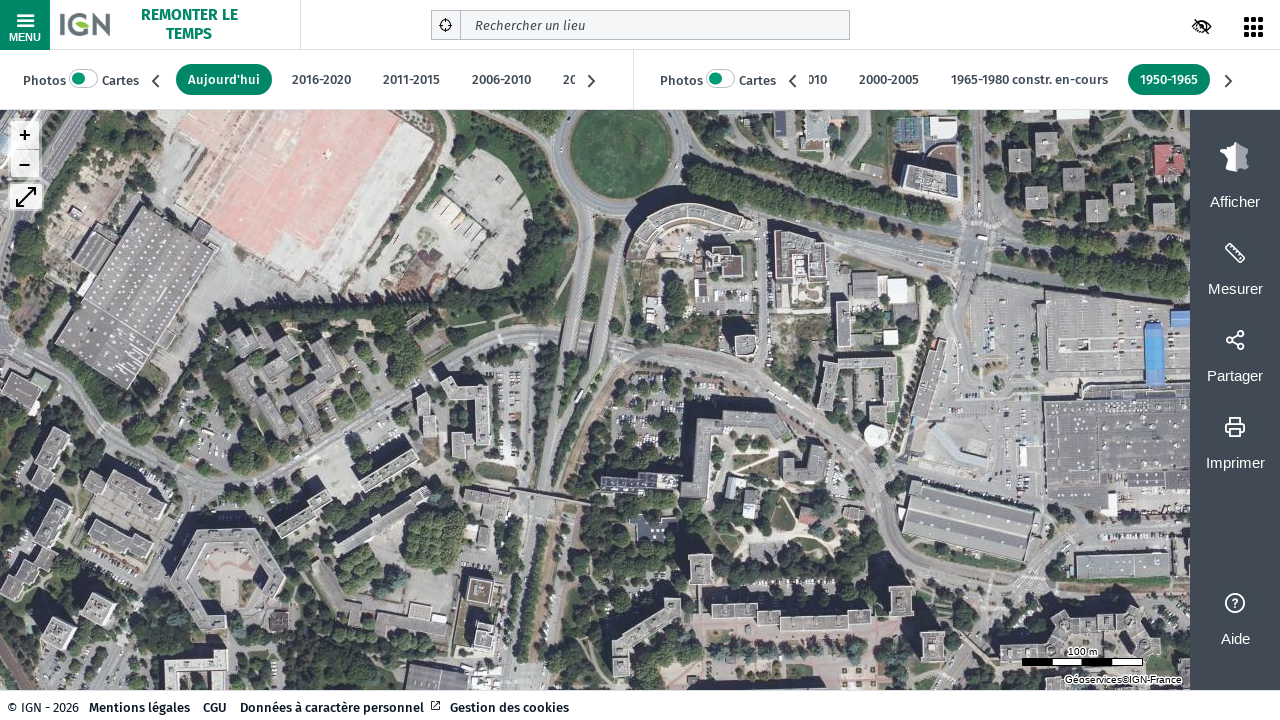

Waited for map tiles to load
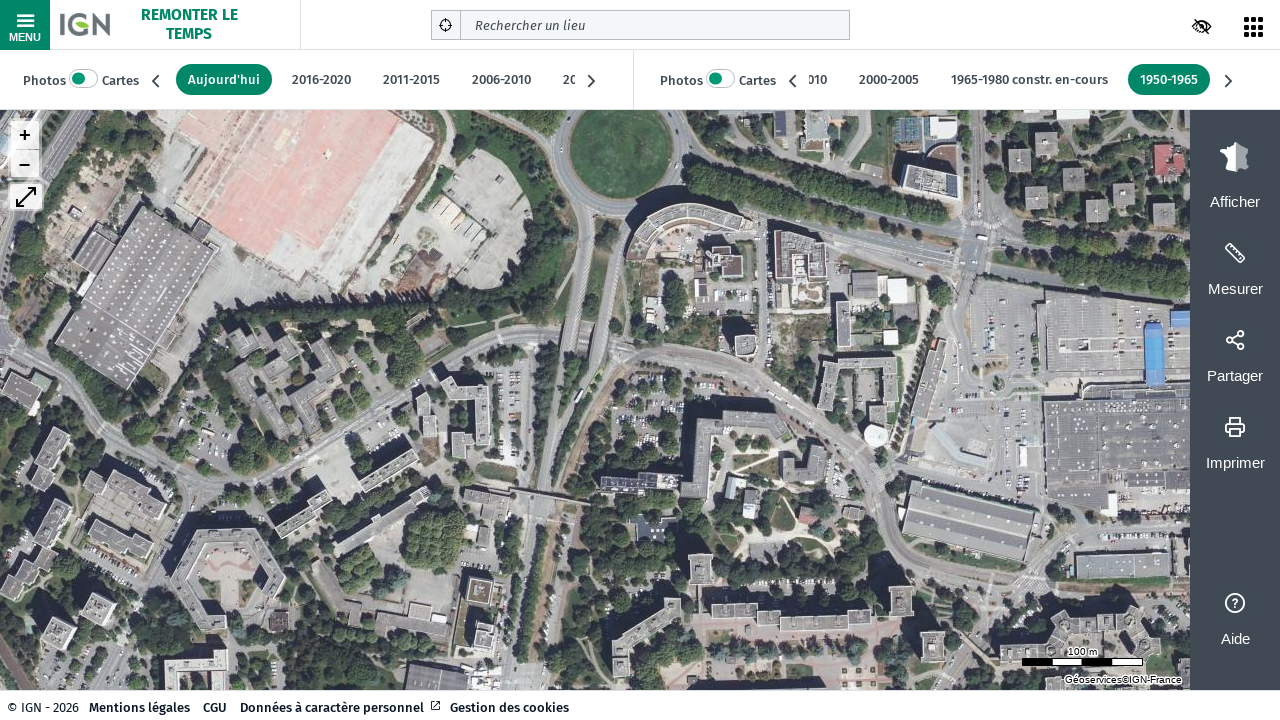

Navigated to 2000-2005 historical layer view
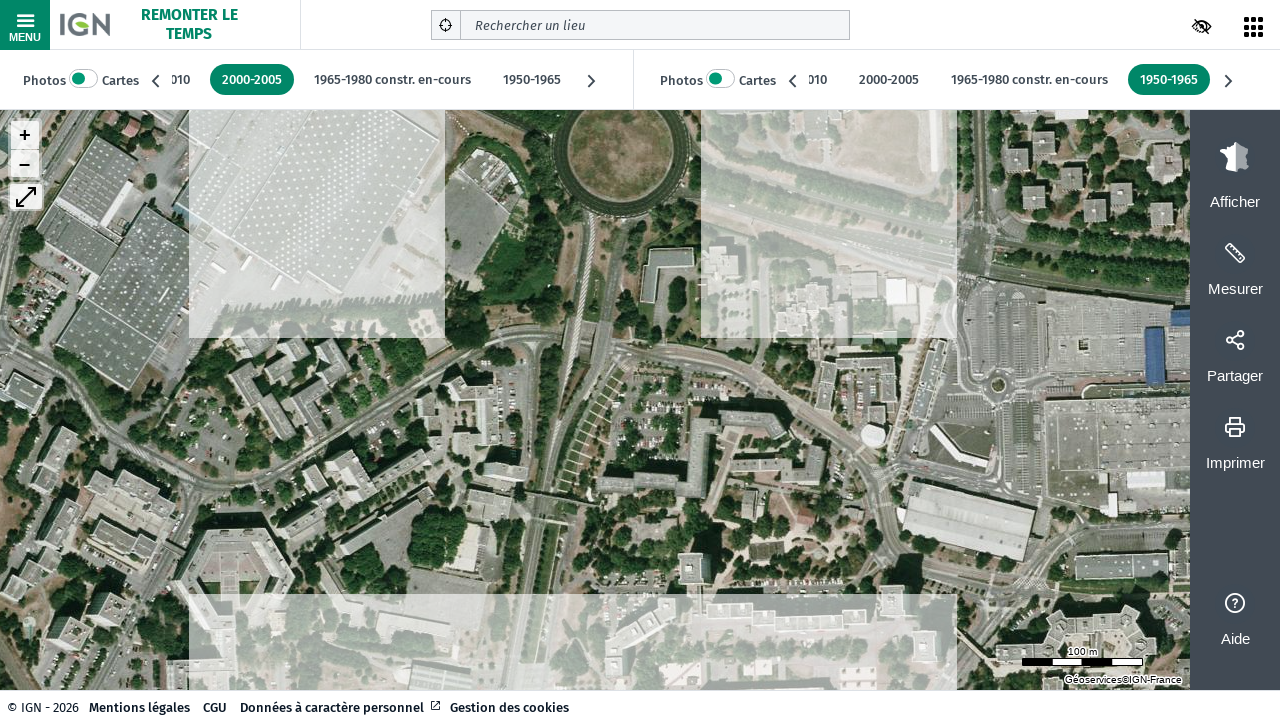

Map viewport loaded for 2000-2005 view
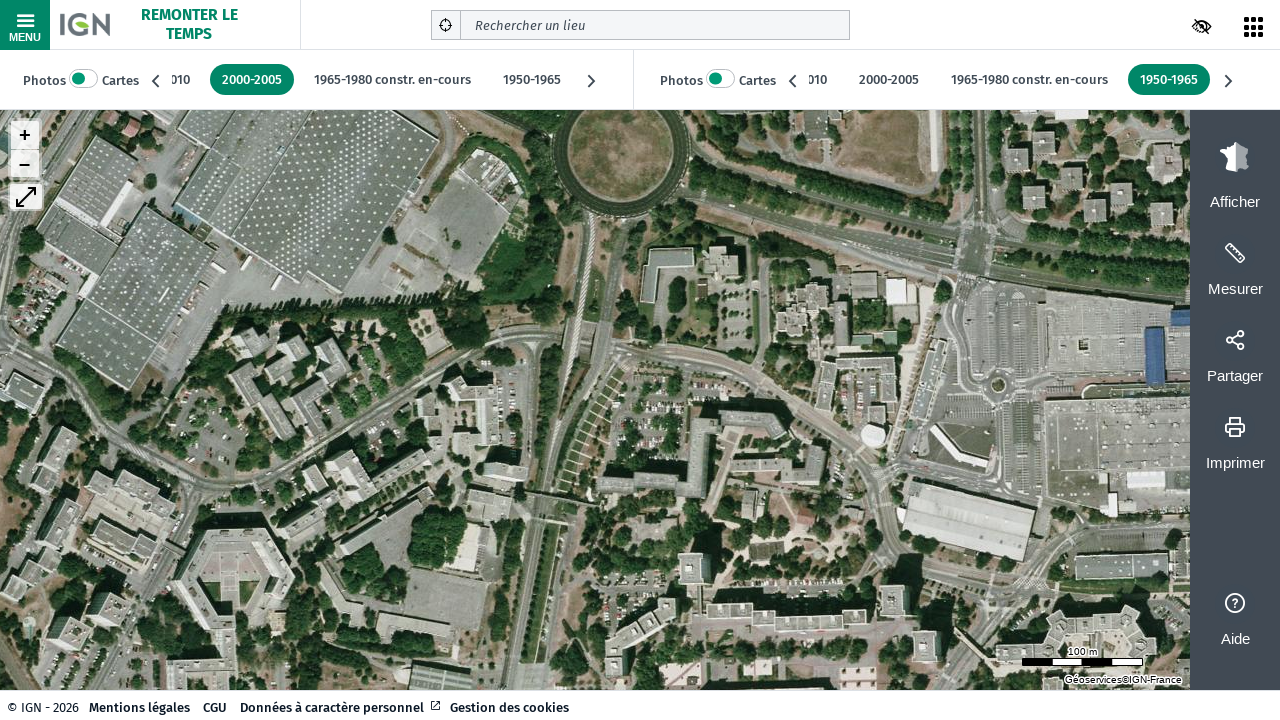

Waited for 2000-2005 layer tiles to load
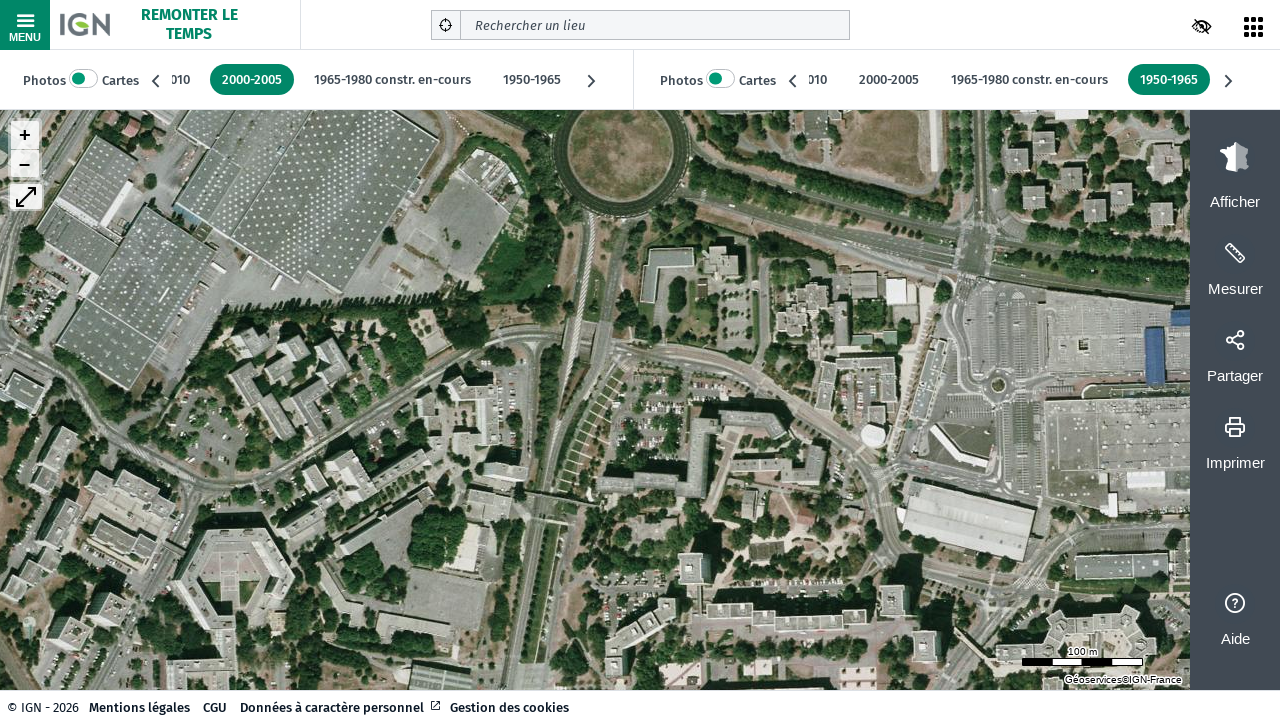

Navigated to 1965-1980 historical layer view
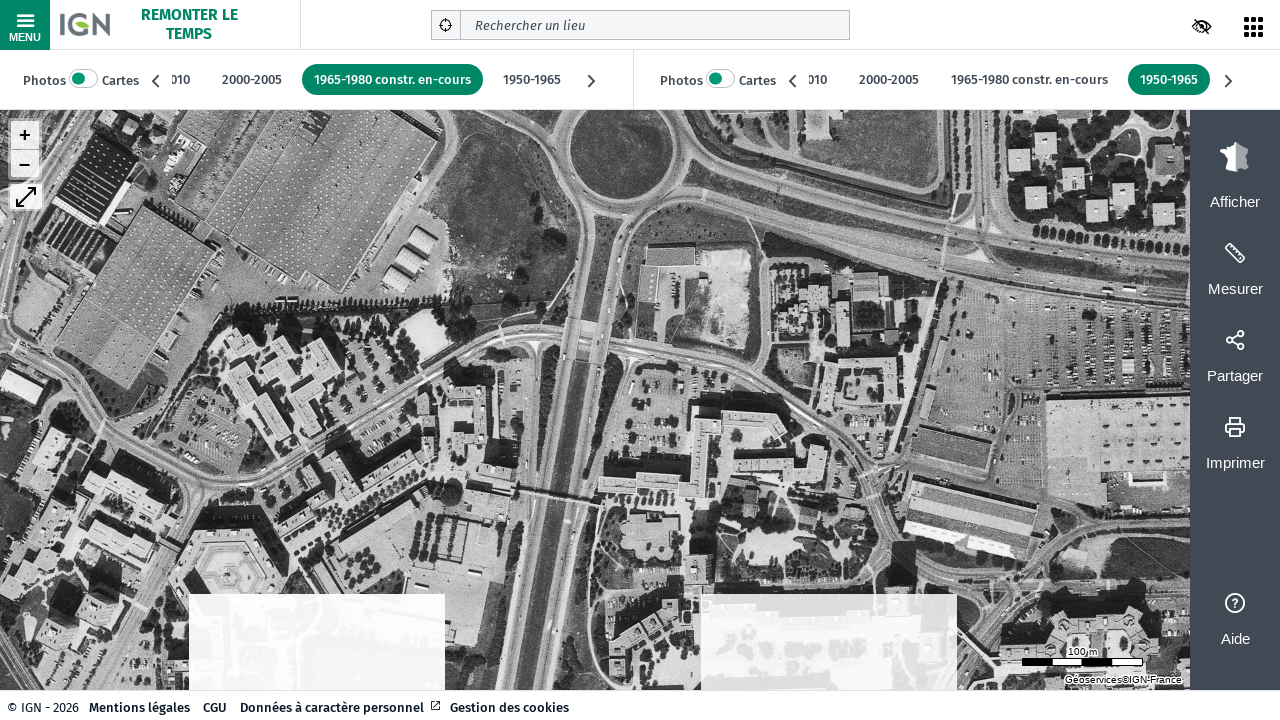

Map viewport loaded for 1965-1980 view
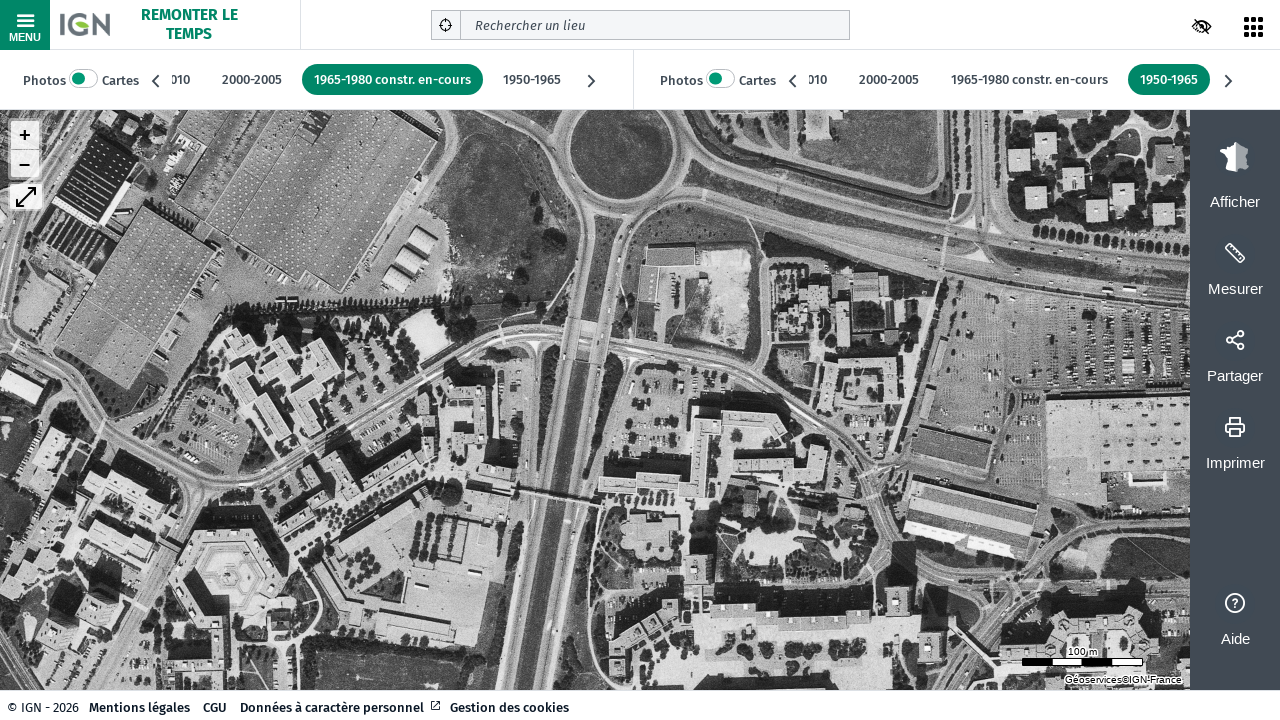

Waited for 1965-1980 layer tiles to load
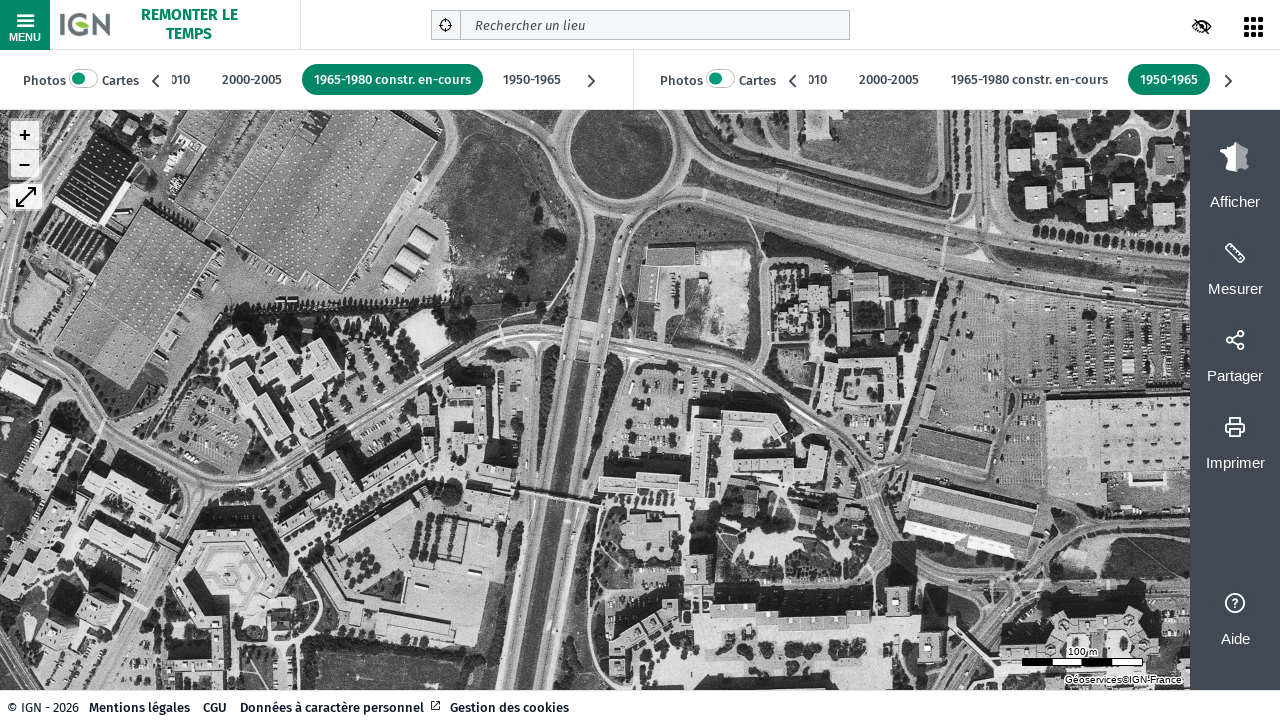

Navigated to 1950-1965 historical layer view
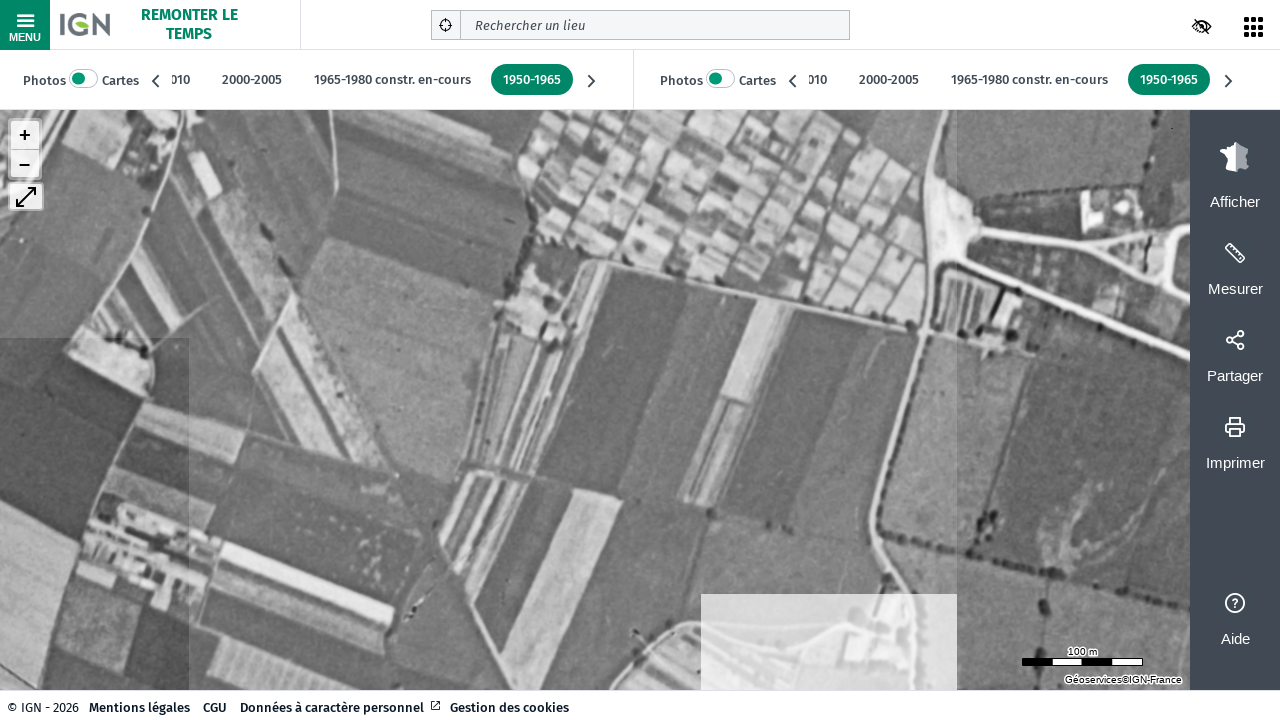

Map viewport loaded for 1950-1965 view
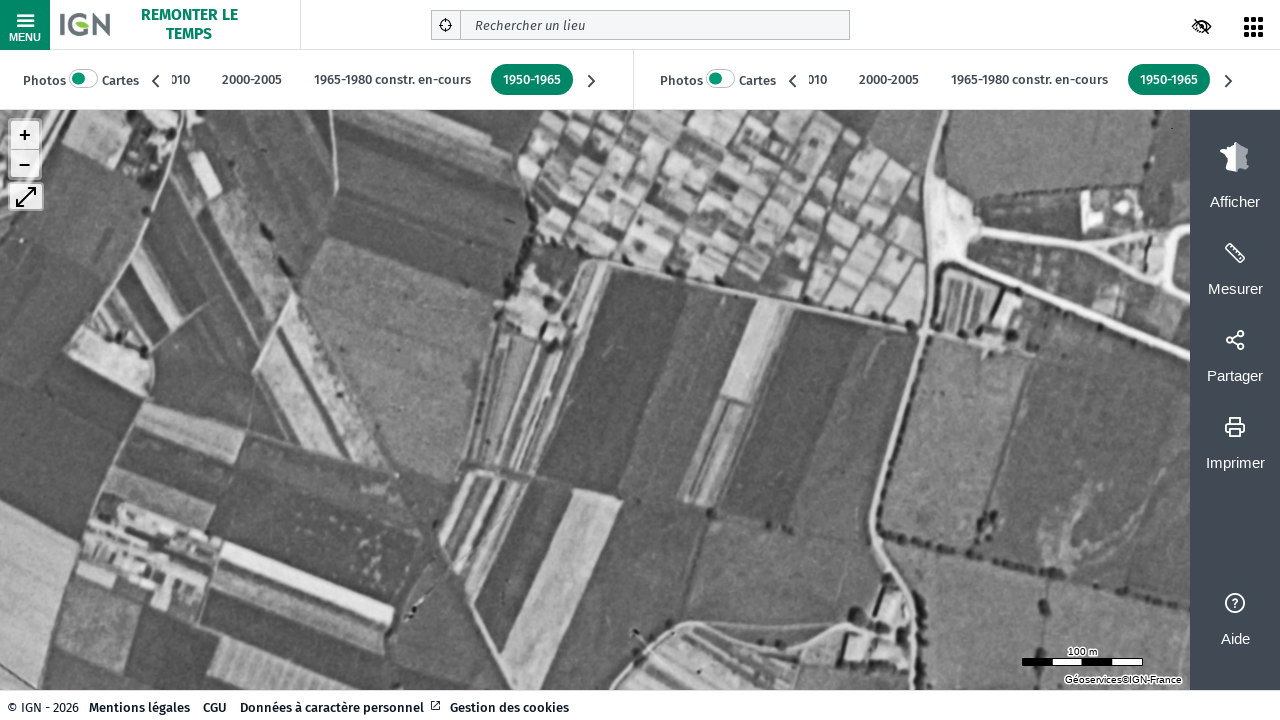

Waited for 1950-1965 layer tiles to load
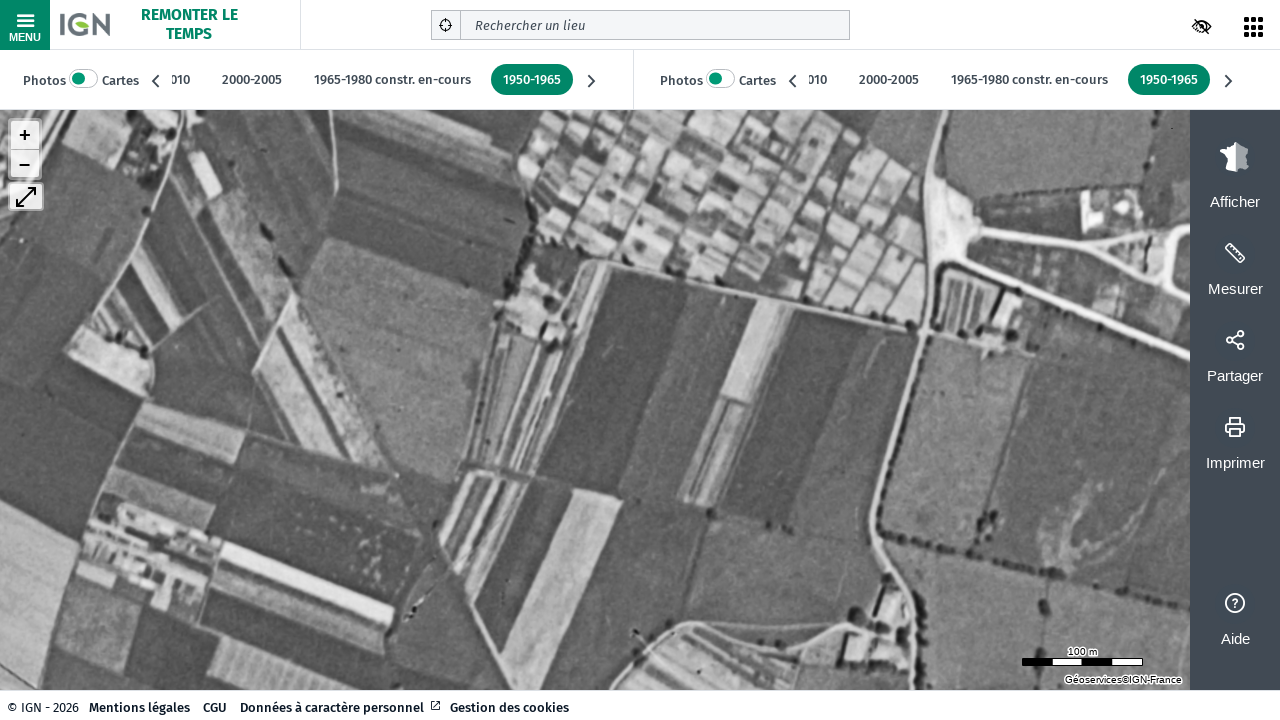

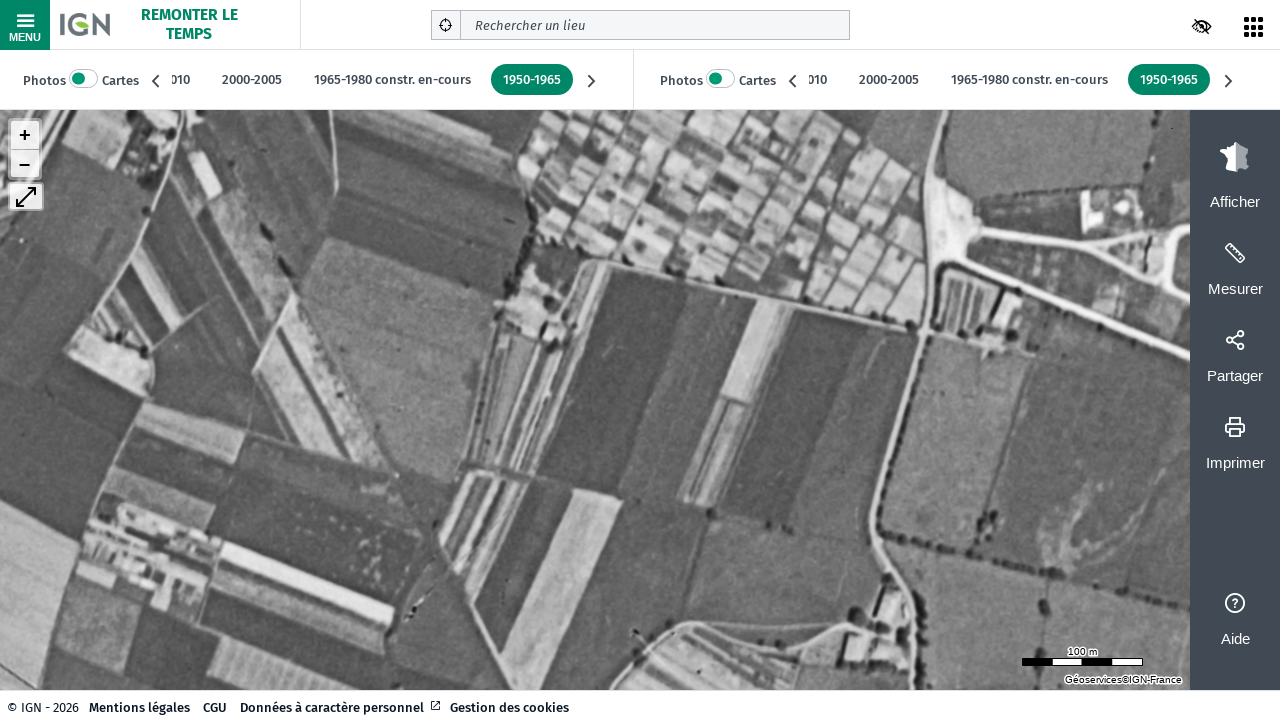